Navigates to Demo Tables page and verifies the last row of table1 is accessible

Starting URL: http://automationbykrishna.com/

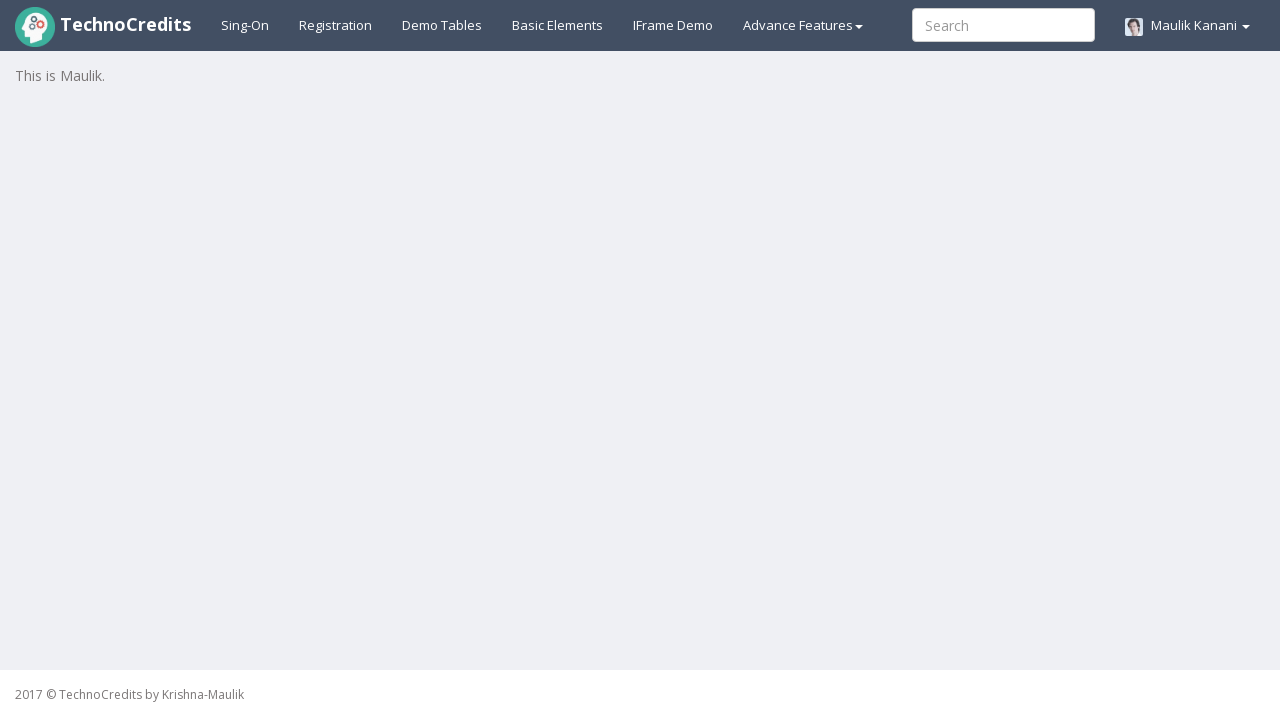

Clicked on Demo Tables link at (442, 25) on text=Demo Tables
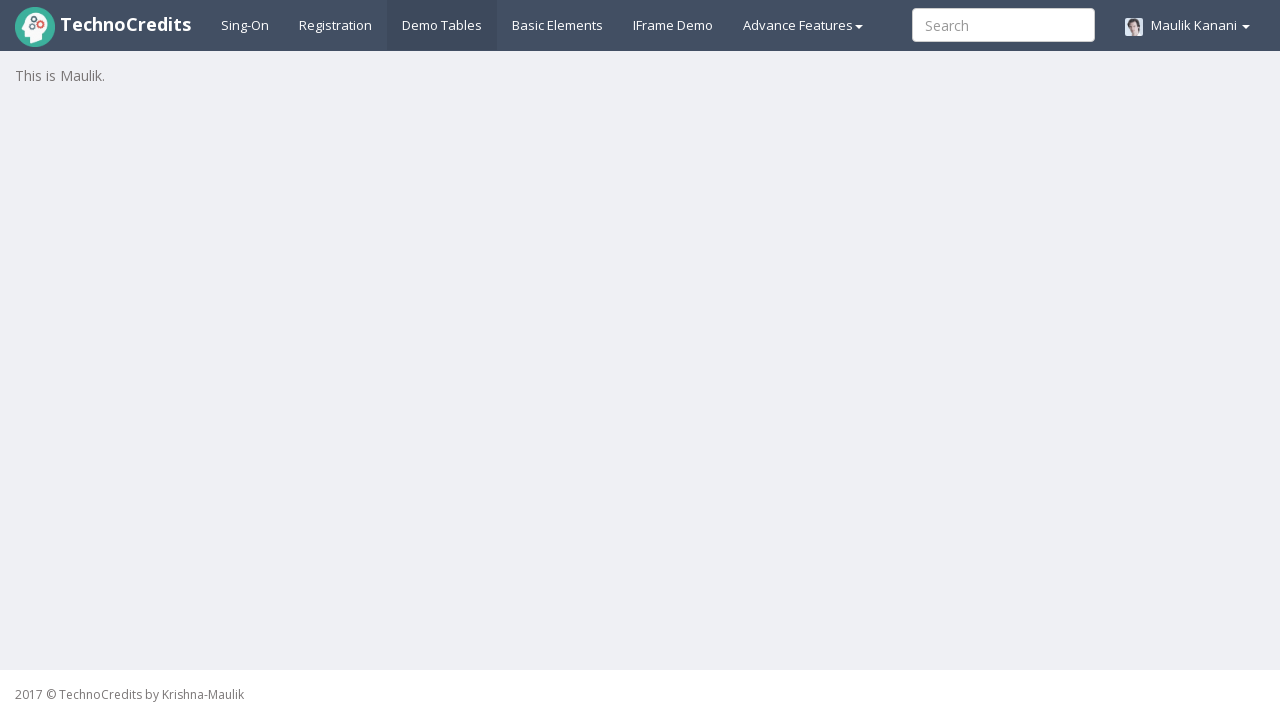

Table1 loaded and selector became available
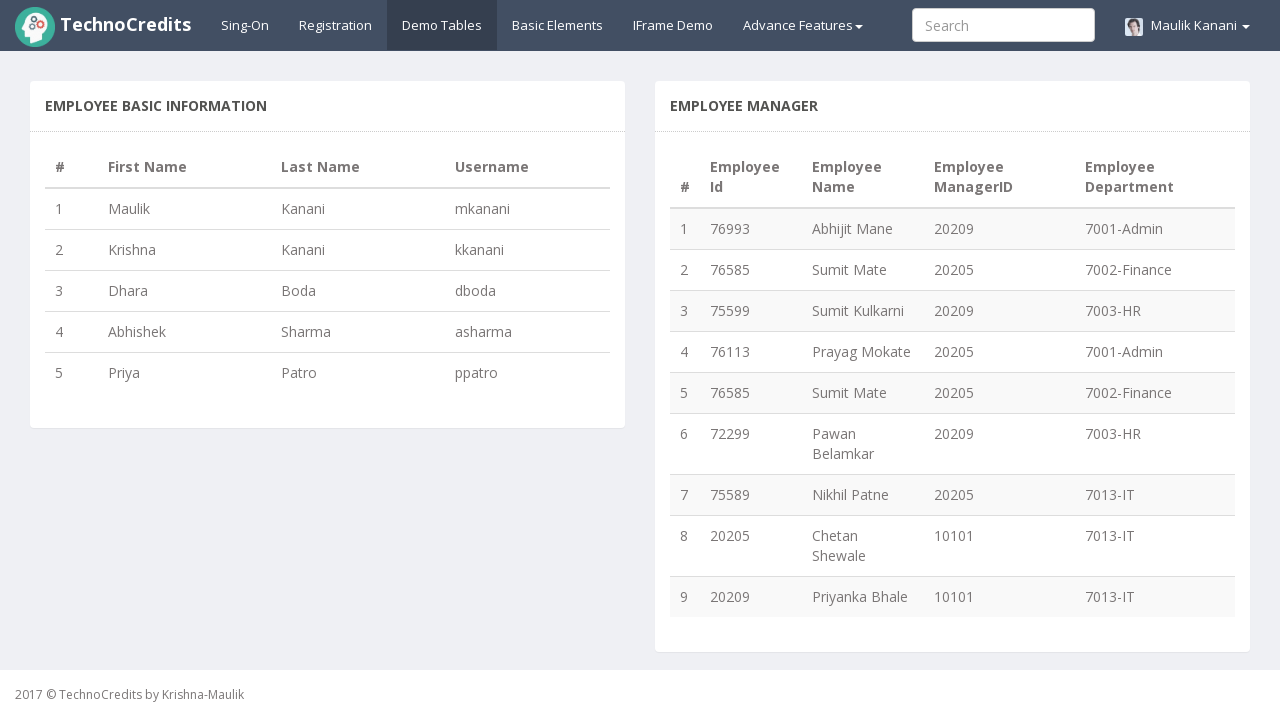

Verified that the last row of table1 is visible and accessible
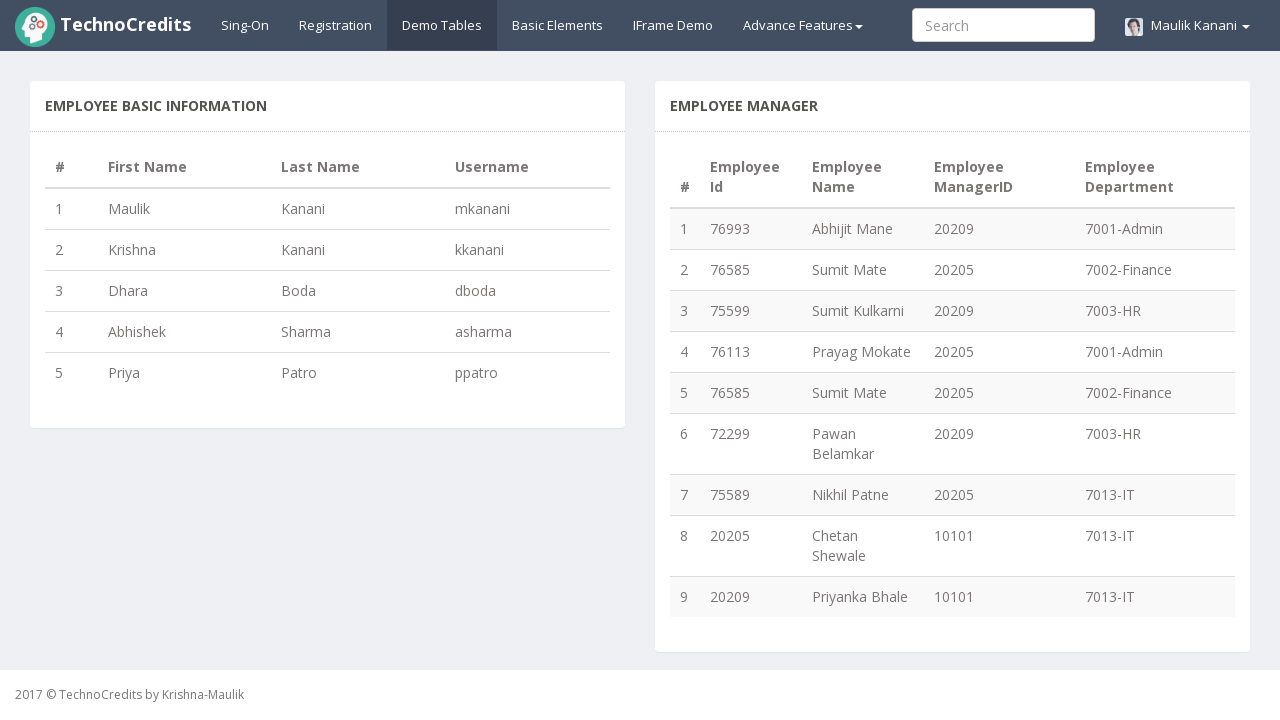

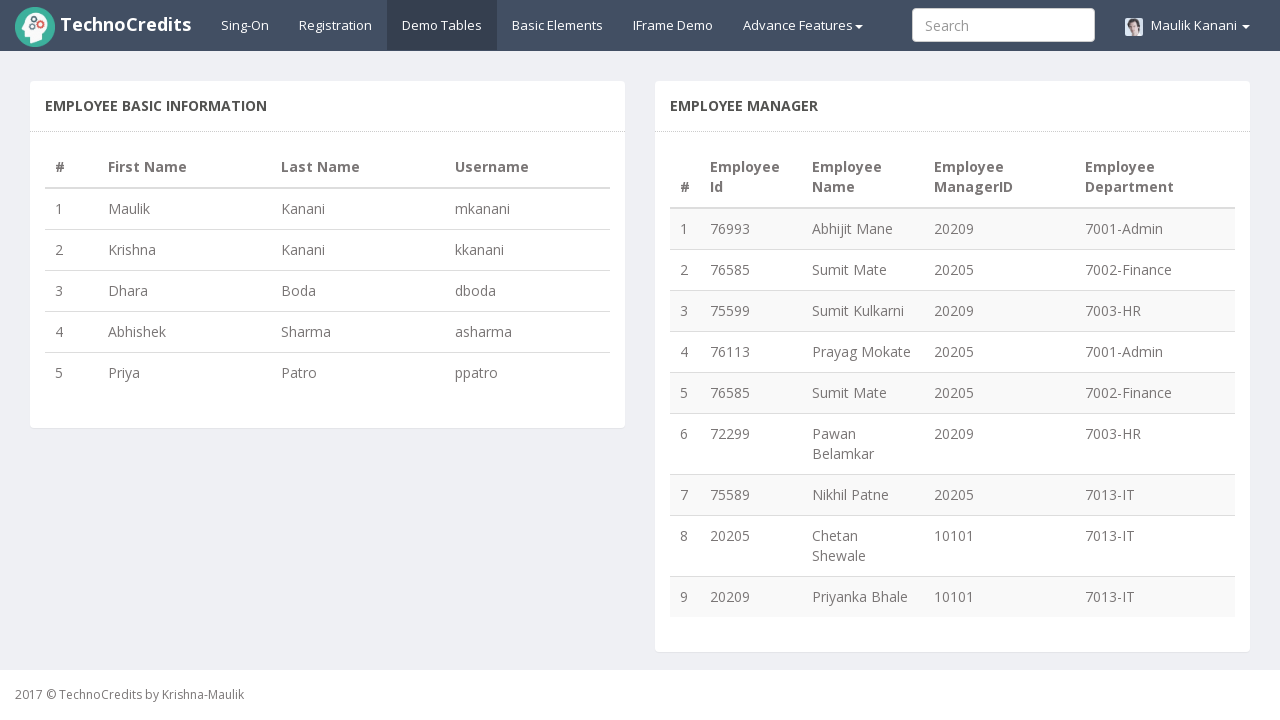